Tests file download functionality by clicking the download button on the upload-download page

Starting URL: https://demoqa.com/upload-download

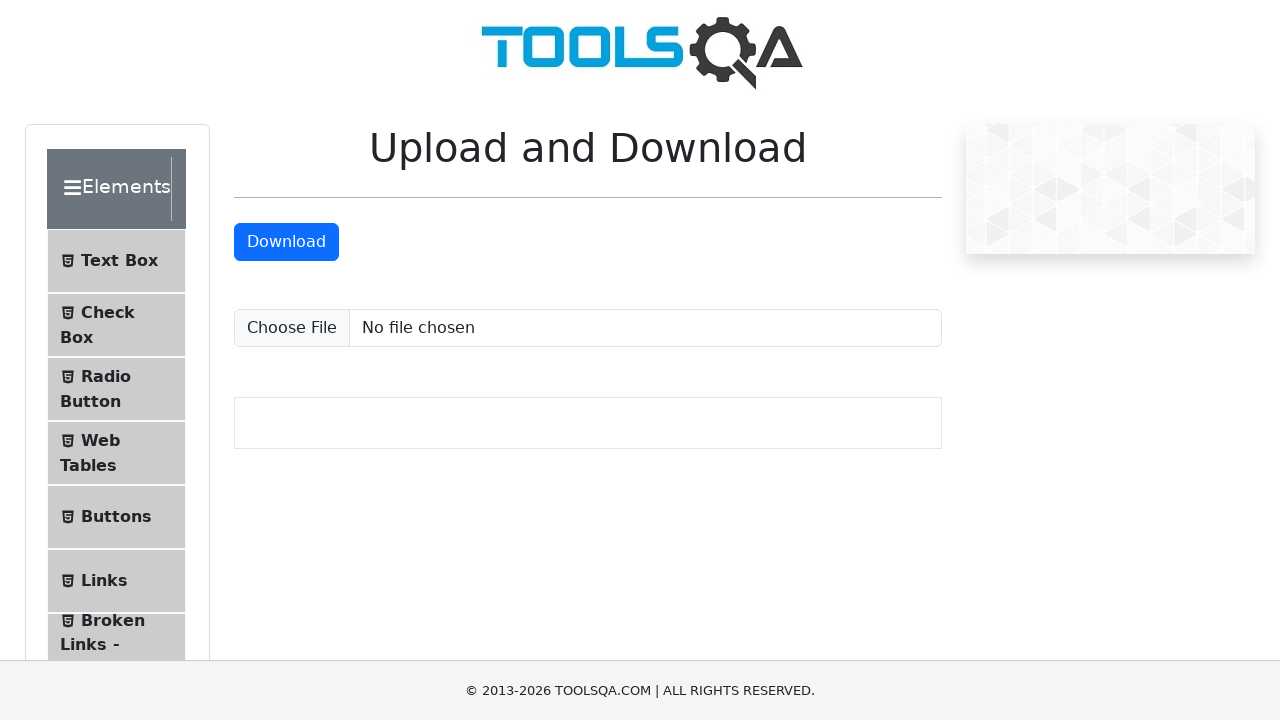

Scrolled download button into view
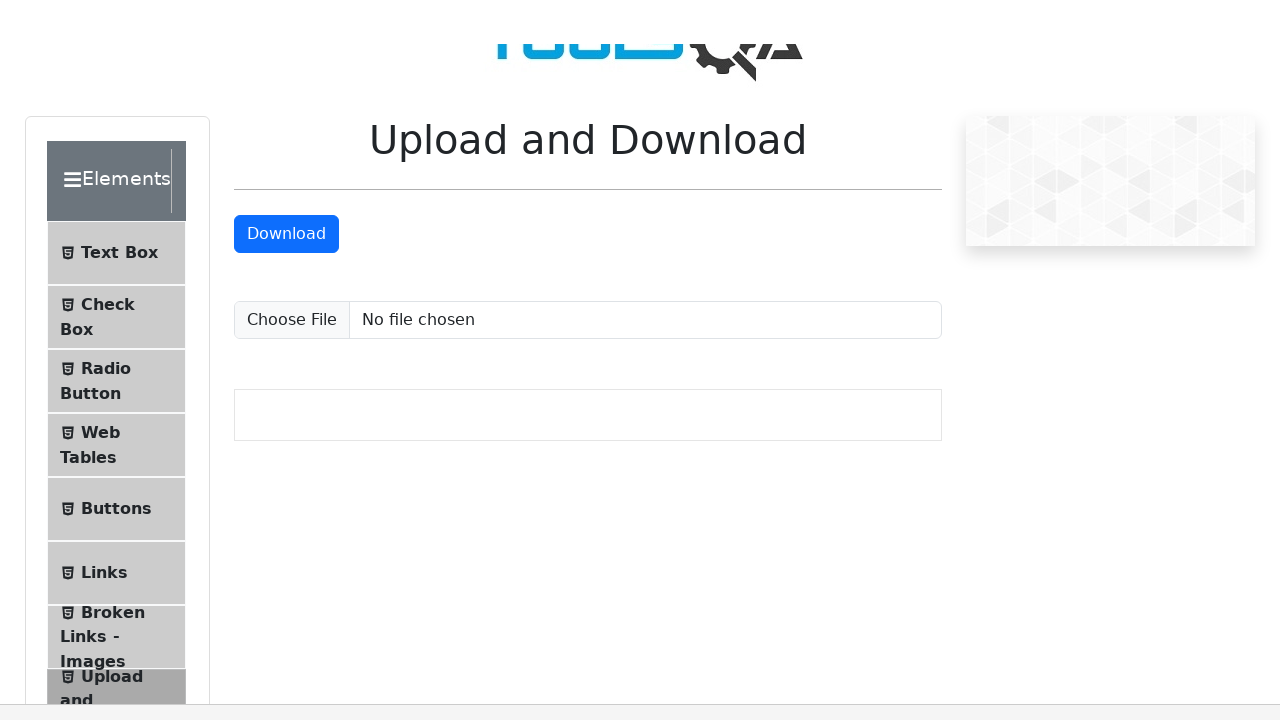

Clicked download button to initiate file download at (286, 19) on #downloadButton
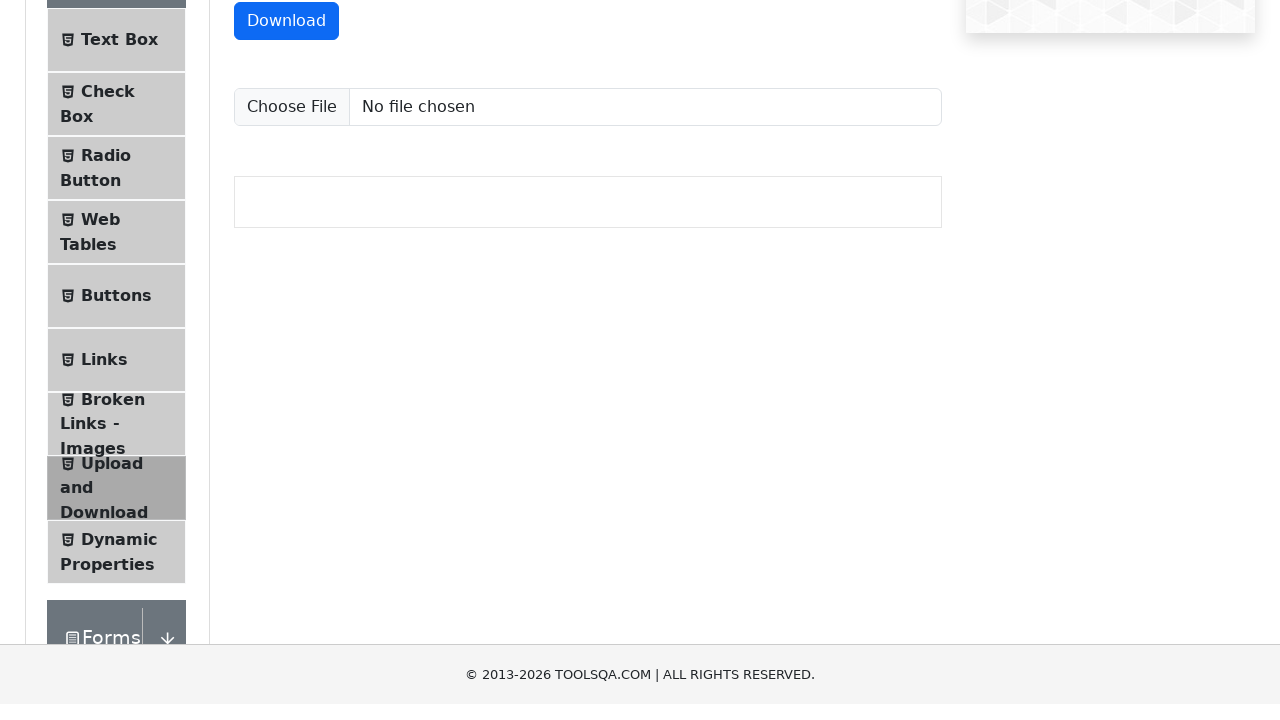

Waited 2 seconds for file download to complete
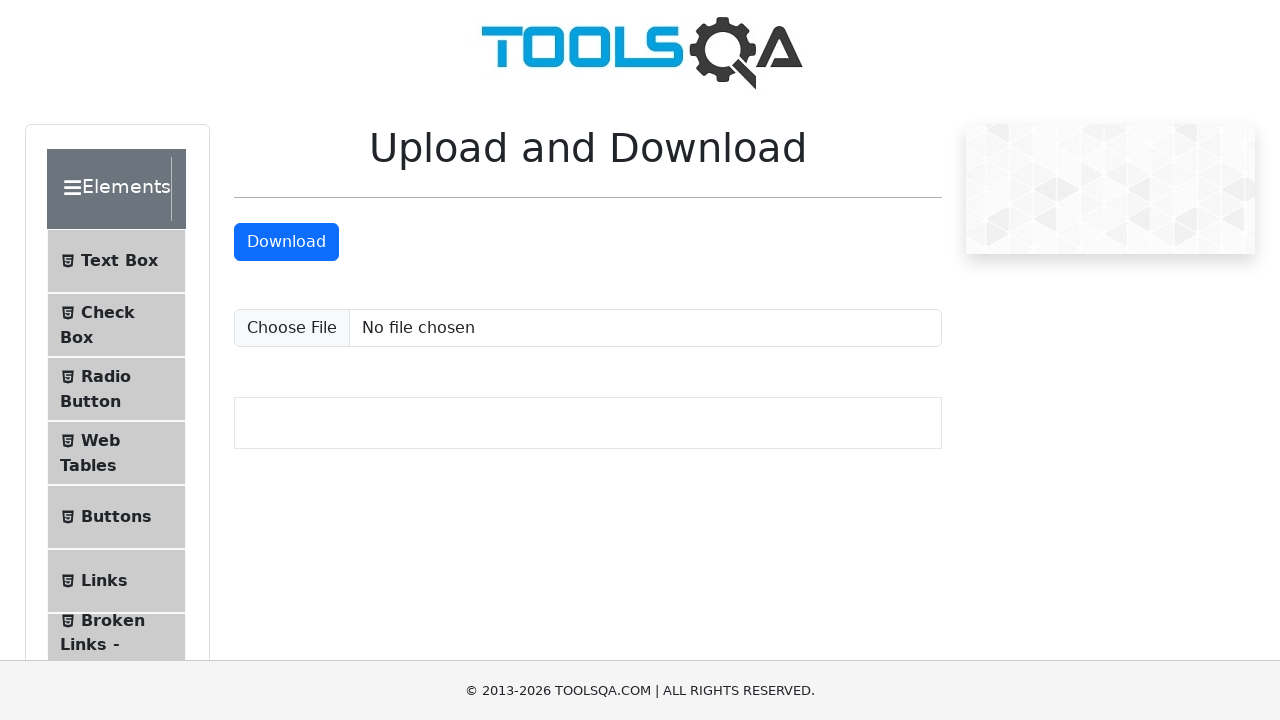

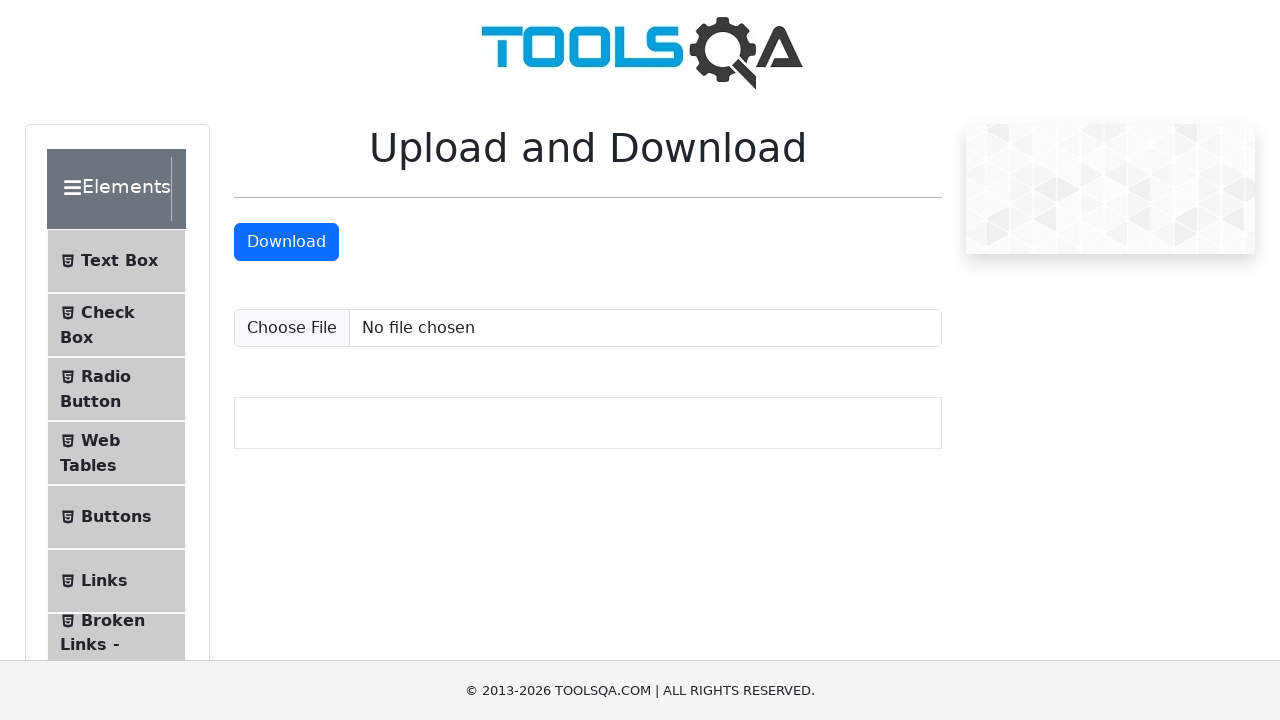